Tests opening a new separate window by clicking a tab and button, switching to the new window to verify it opened, then switching back to the parent window.

Starting URL: https://demo.automationtesting.in/Windows.html

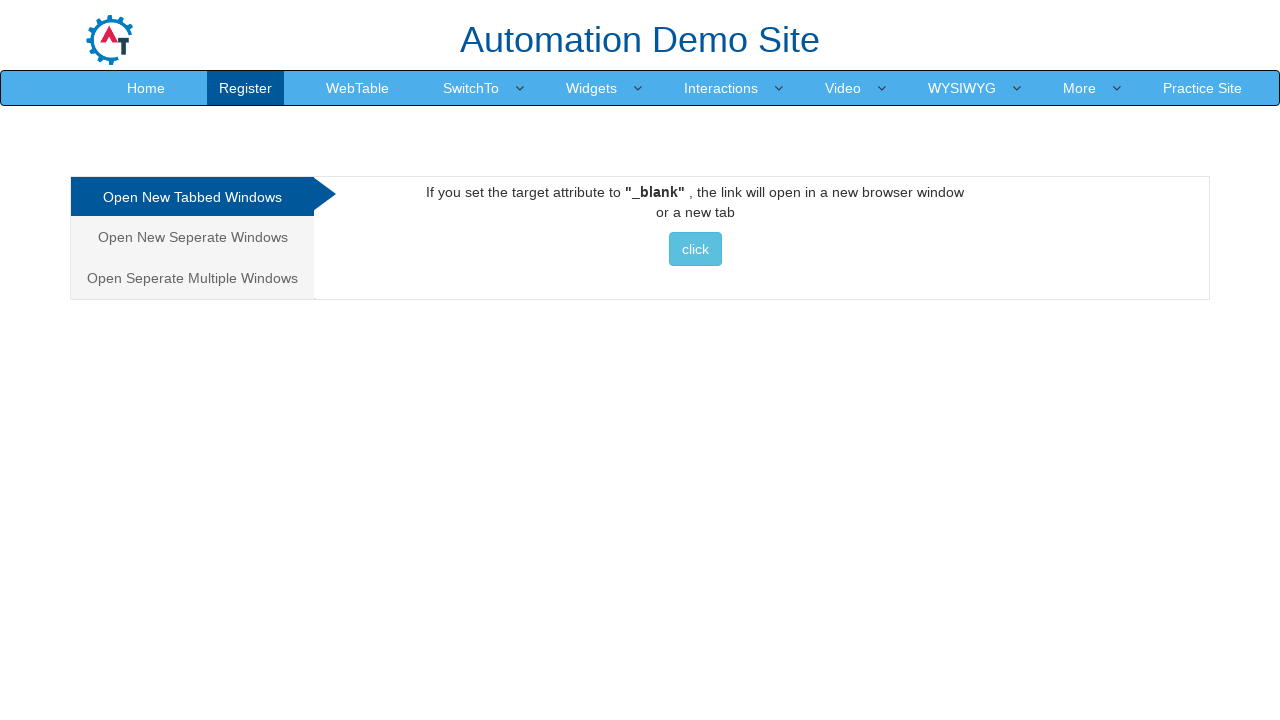

Clicked on 'Open New Seperate Windows' tab at (192, 237) on xpath=//a[text()='Open New Seperate Windows']
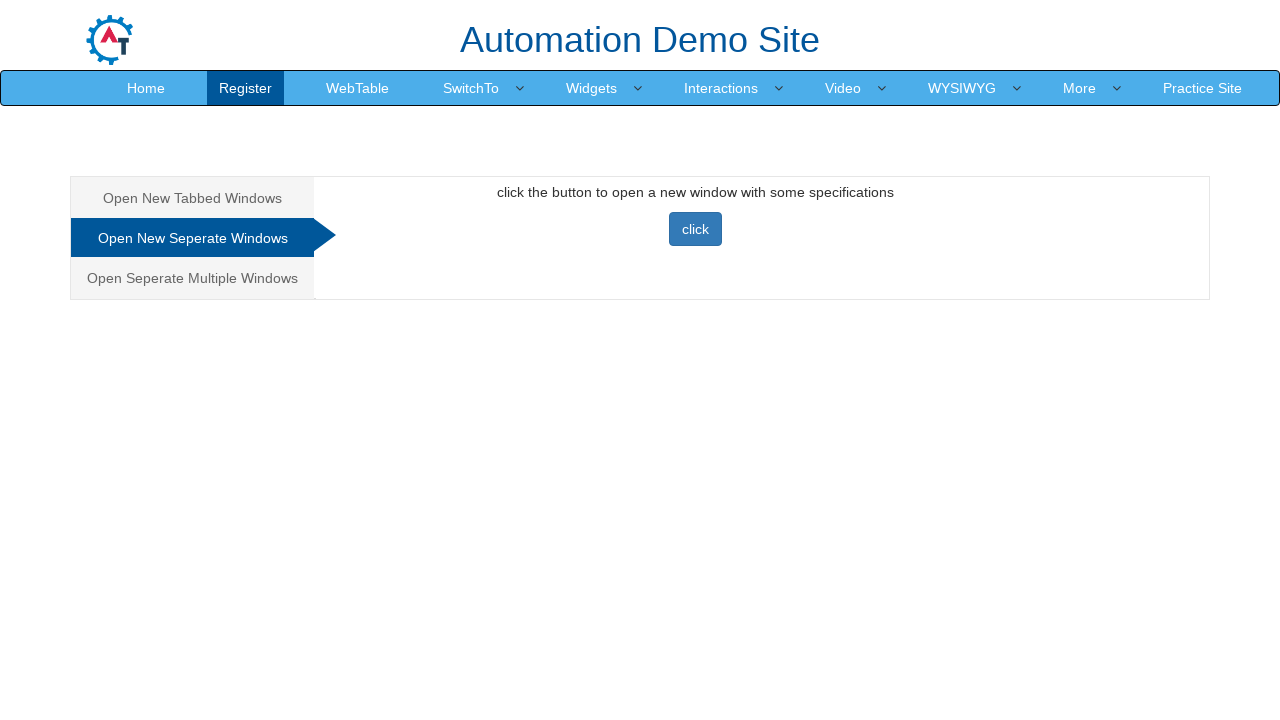

Clicked button to open new separate window at (695, 229) on xpath=//button[text()='click']
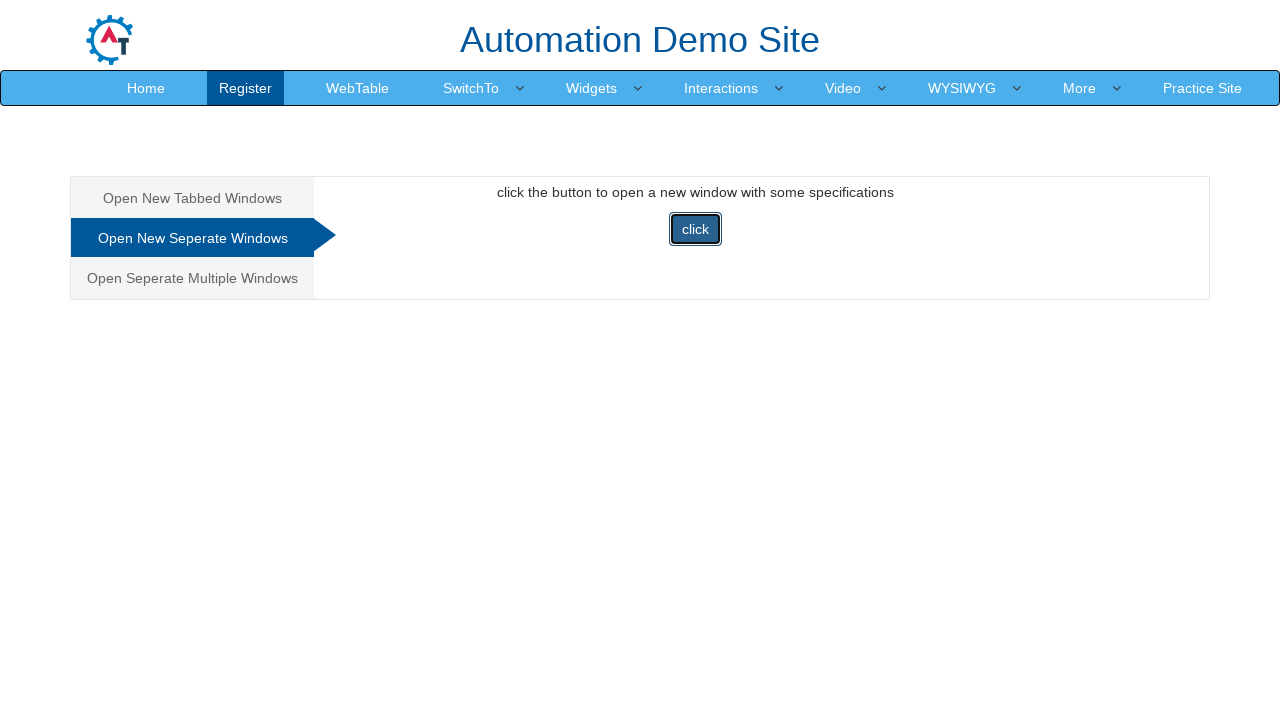

Captured new window/page object
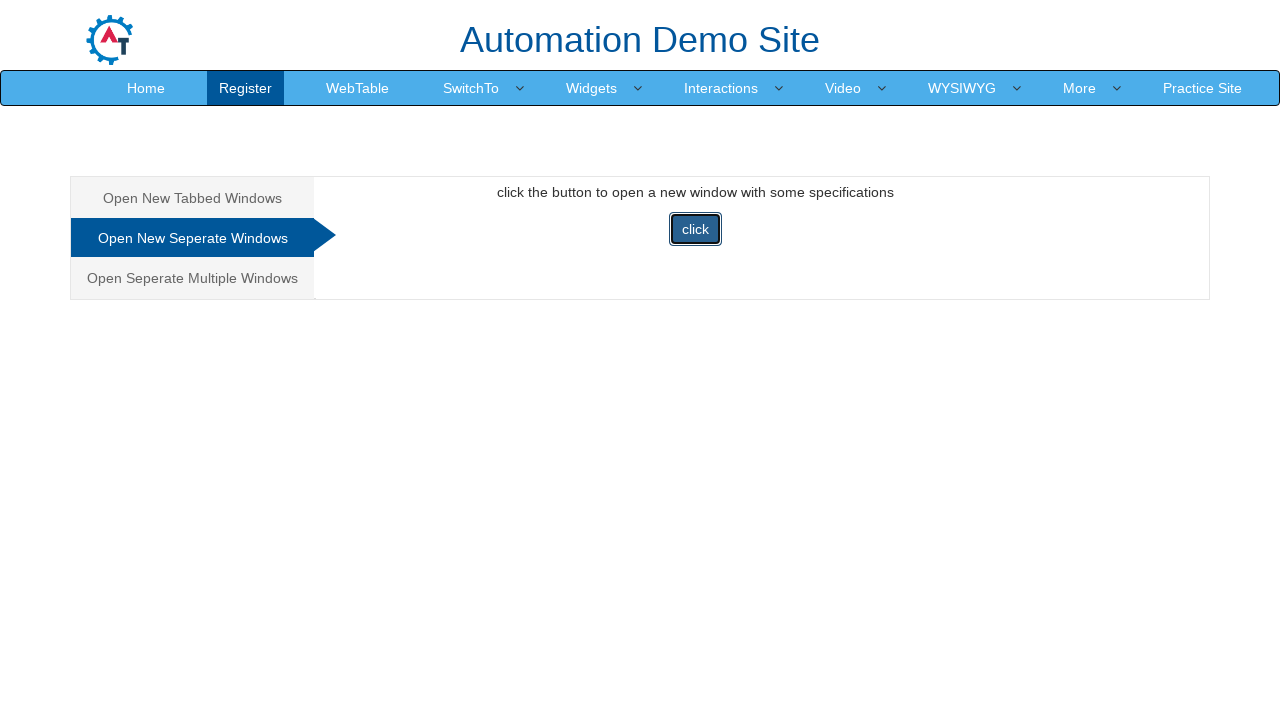

New window loaded successfully
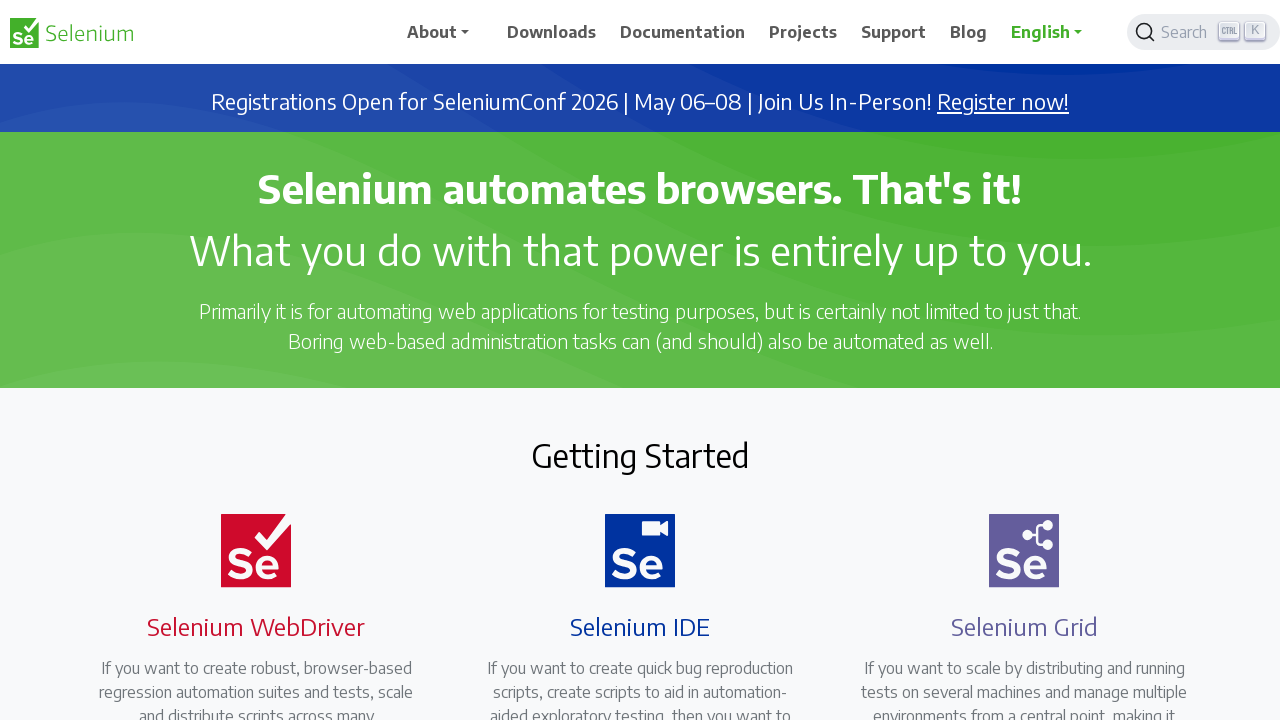

Switched back to parent window
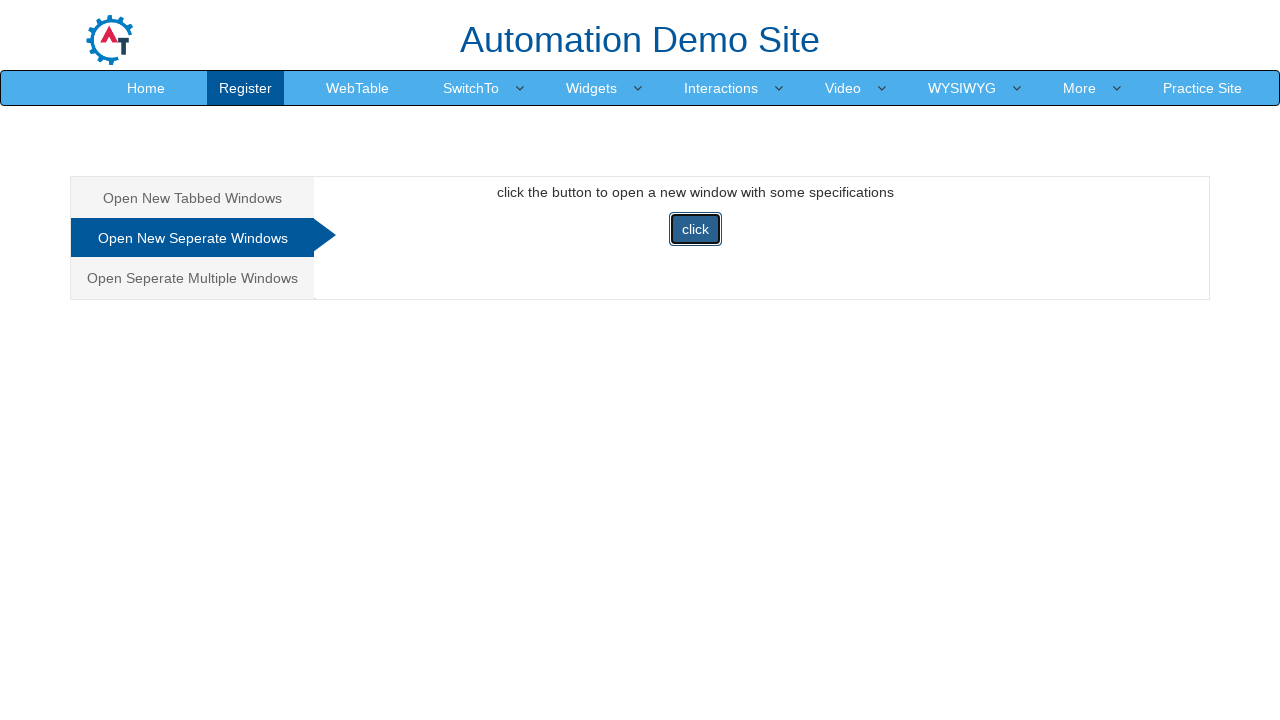

Closed the new window
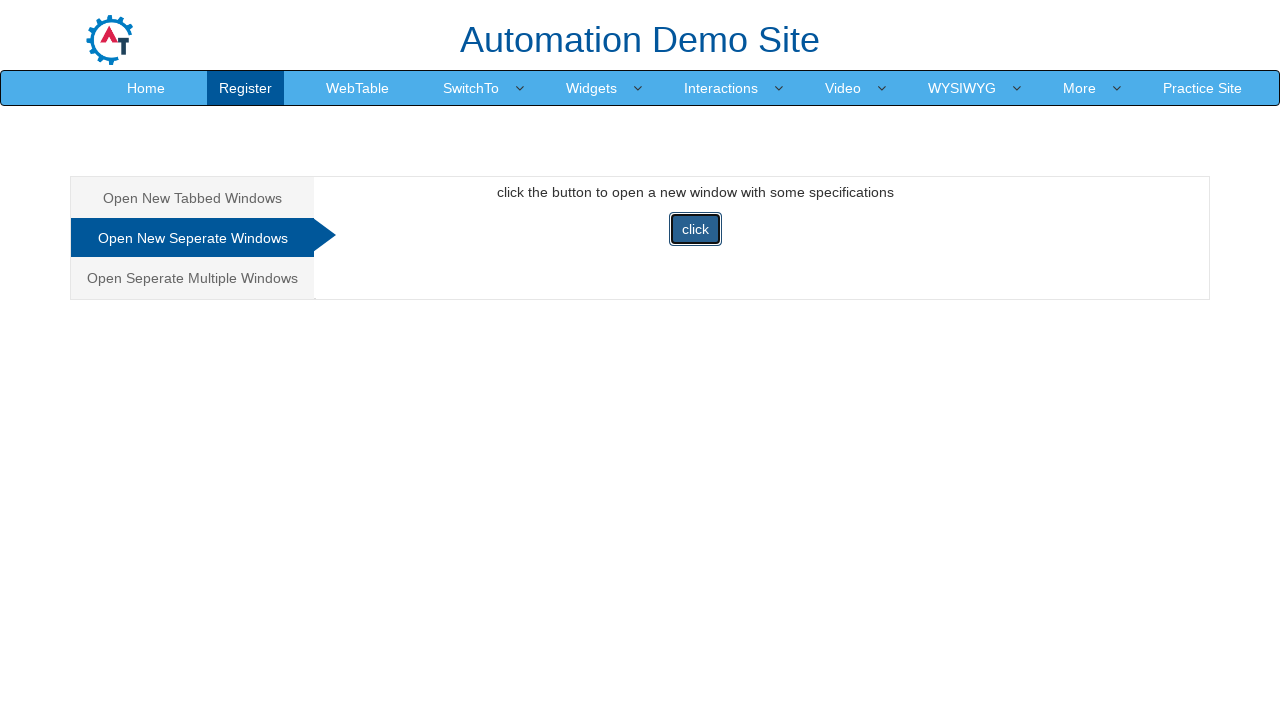

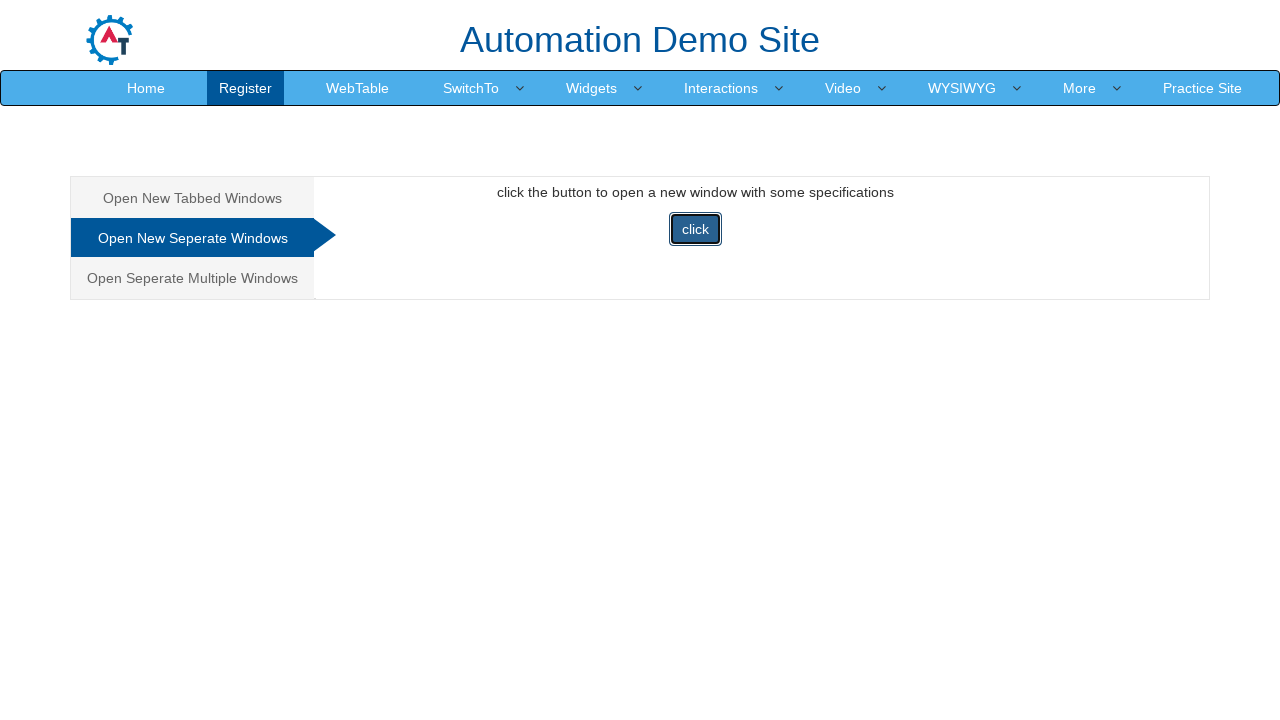